Tests static dropdown functionality by selecting currency options using three different methods: by index, by visible text, and by value.

Starting URL: https://rahulshettyacademy.com/dropdownsPractise/

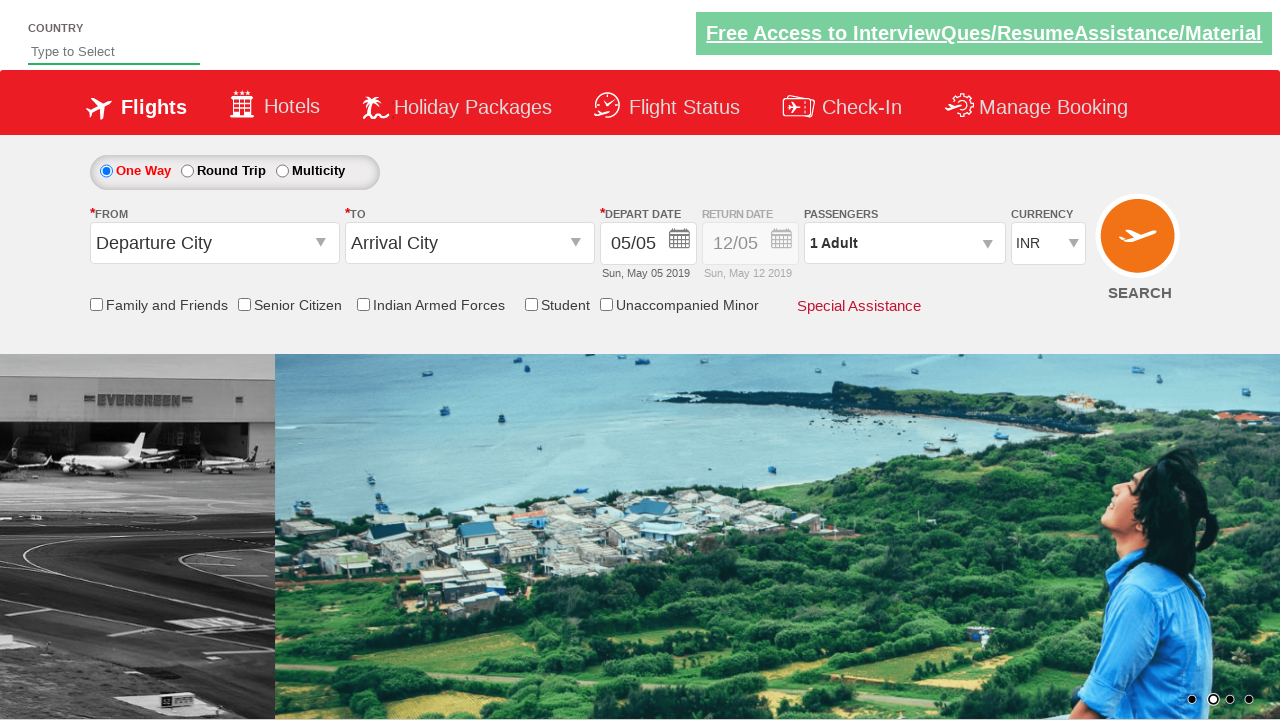

Selected currency dropdown option by index 3 on #ctl00_mainContent_DropDownListCurrency
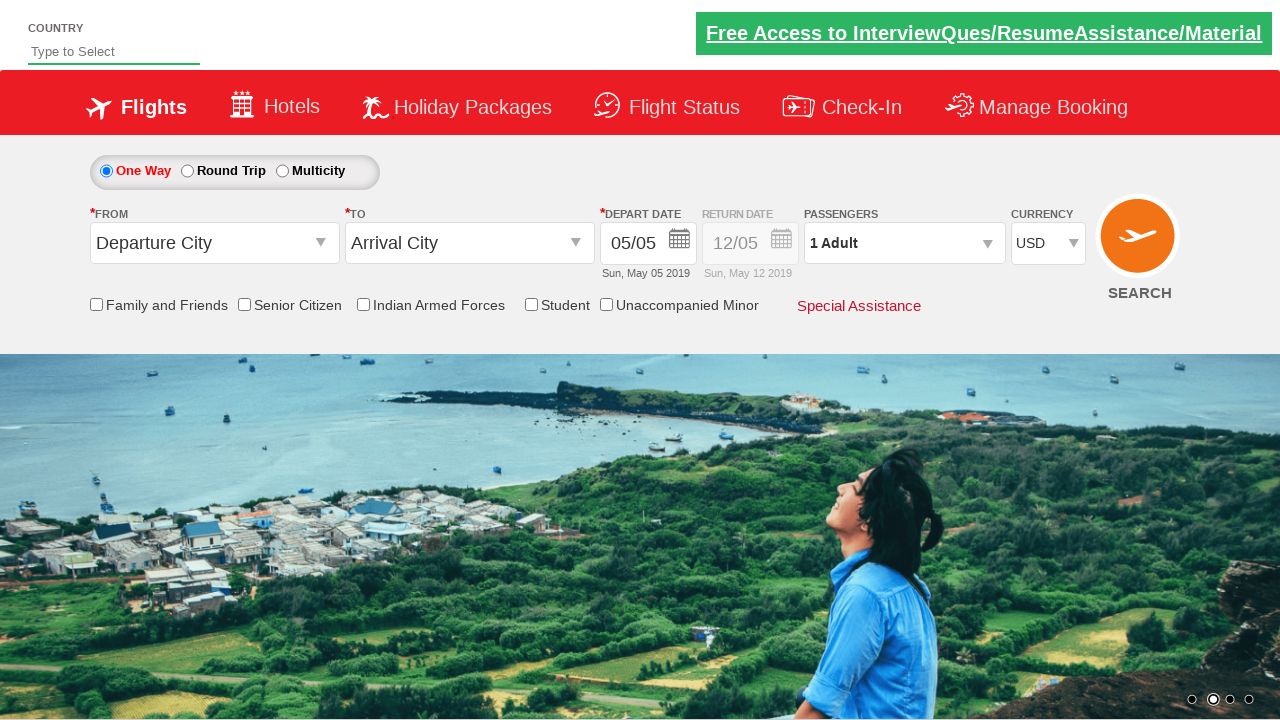

Waited 500ms to observe the selection
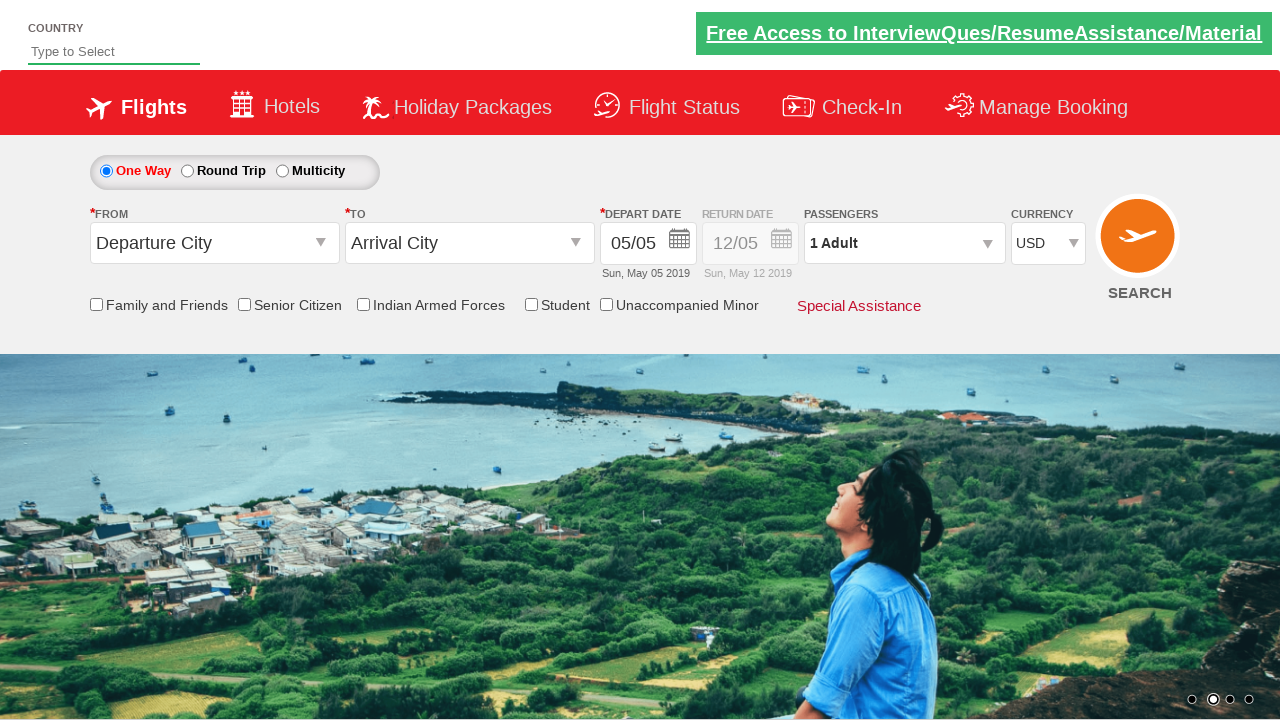

Selected currency dropdown option by visible text 'AED' on #ctl00_mainContent_DropDownListCurrency
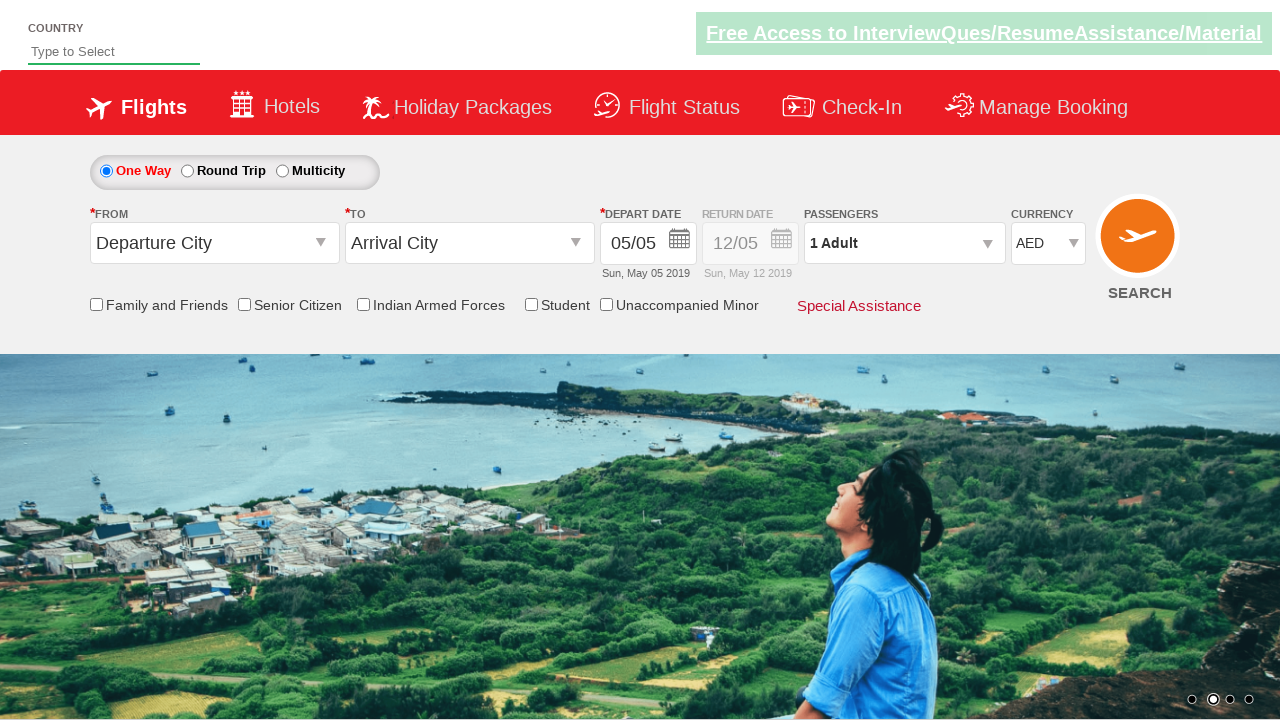

Waited 500ms to observe the selection
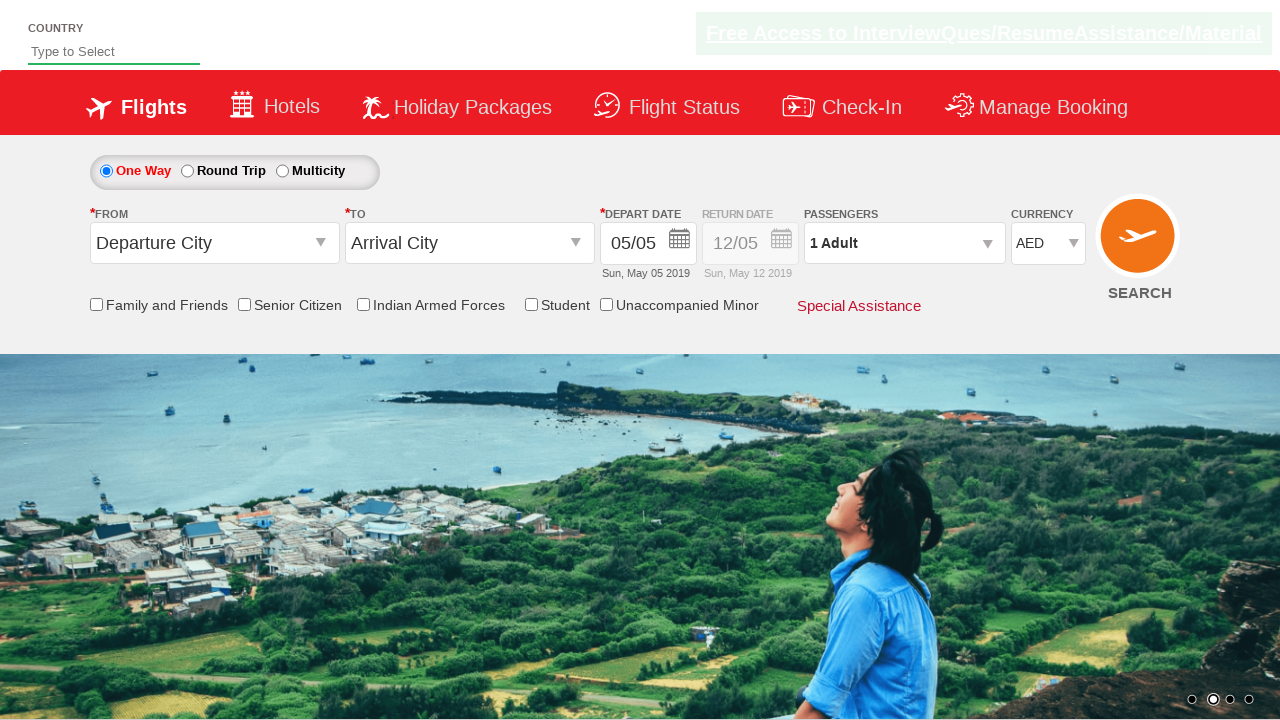

Selected currency dropdown option by value 'INR' on #ctl00_mainContent_DropDownListCurrency
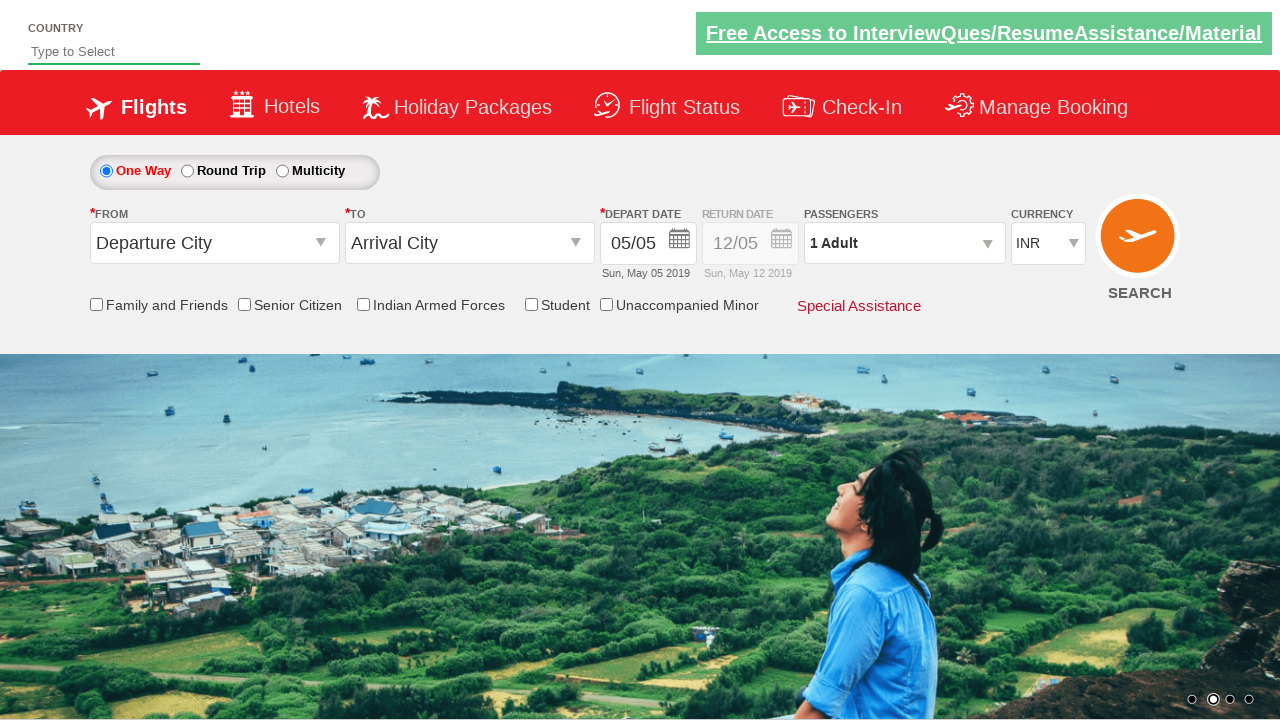

Verified currency dropdown selector is present
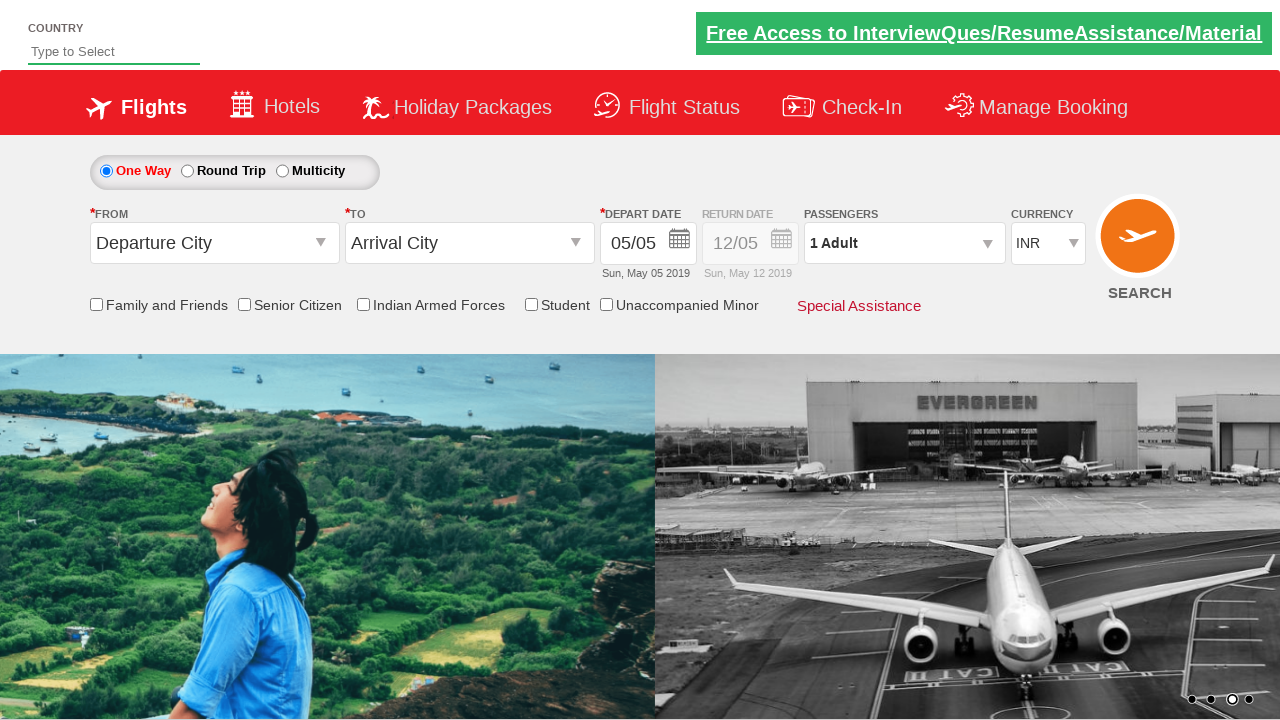

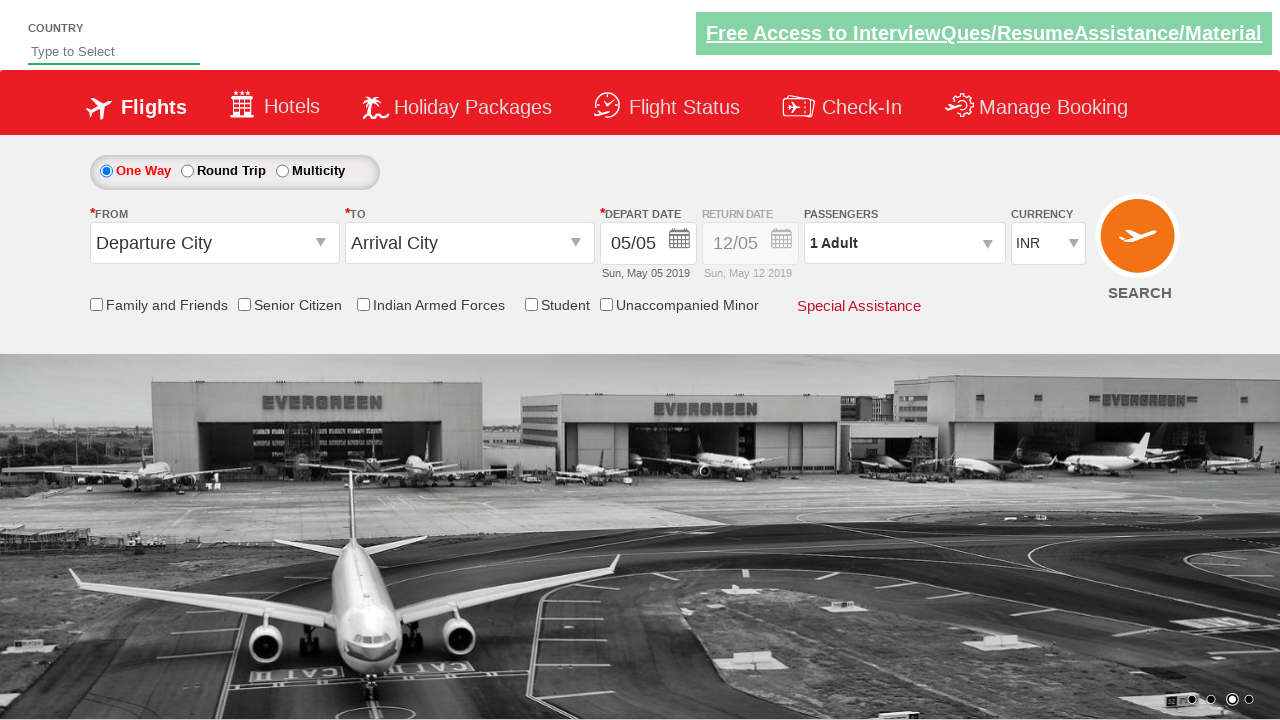